Tests dynamic element visibility by clicking the enable button and waiting for the loading indicator to appear

Starting URL: https://the-internet.herokuapp.com/dynamic_controls

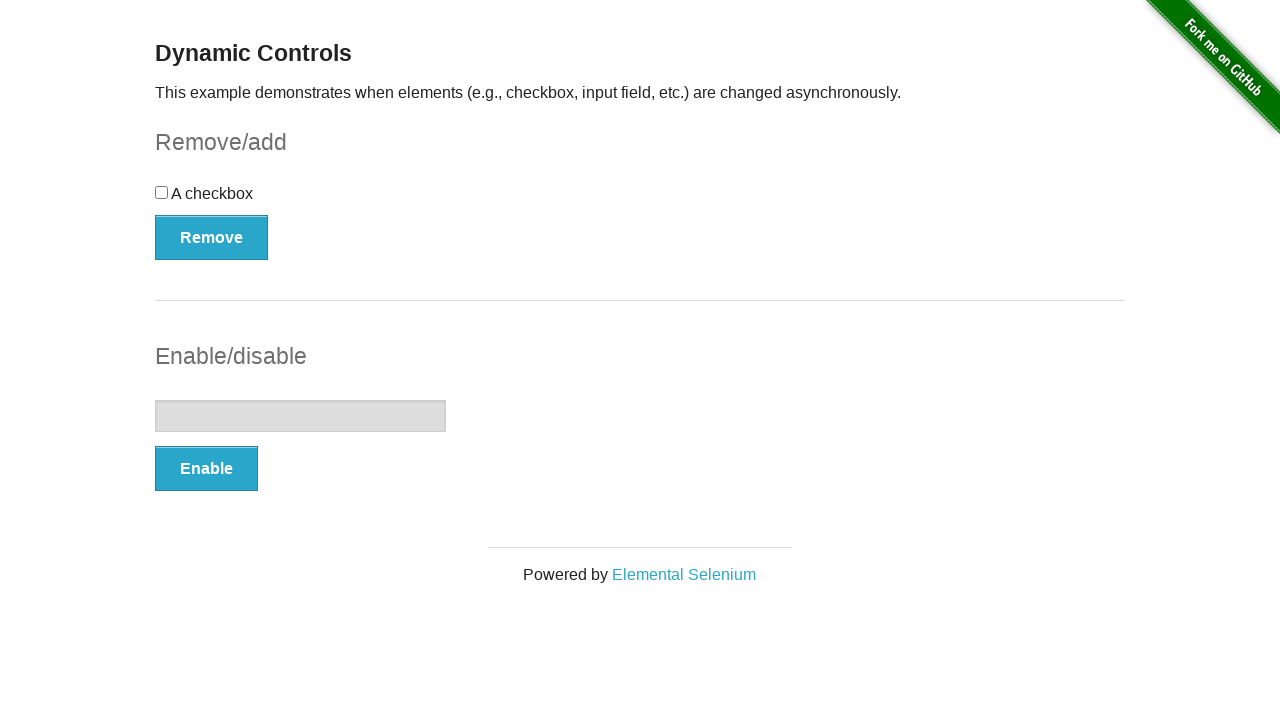

Clicked the enable button to trigger dynamic content at (206, 469) on //*[@id="input-example"]/button
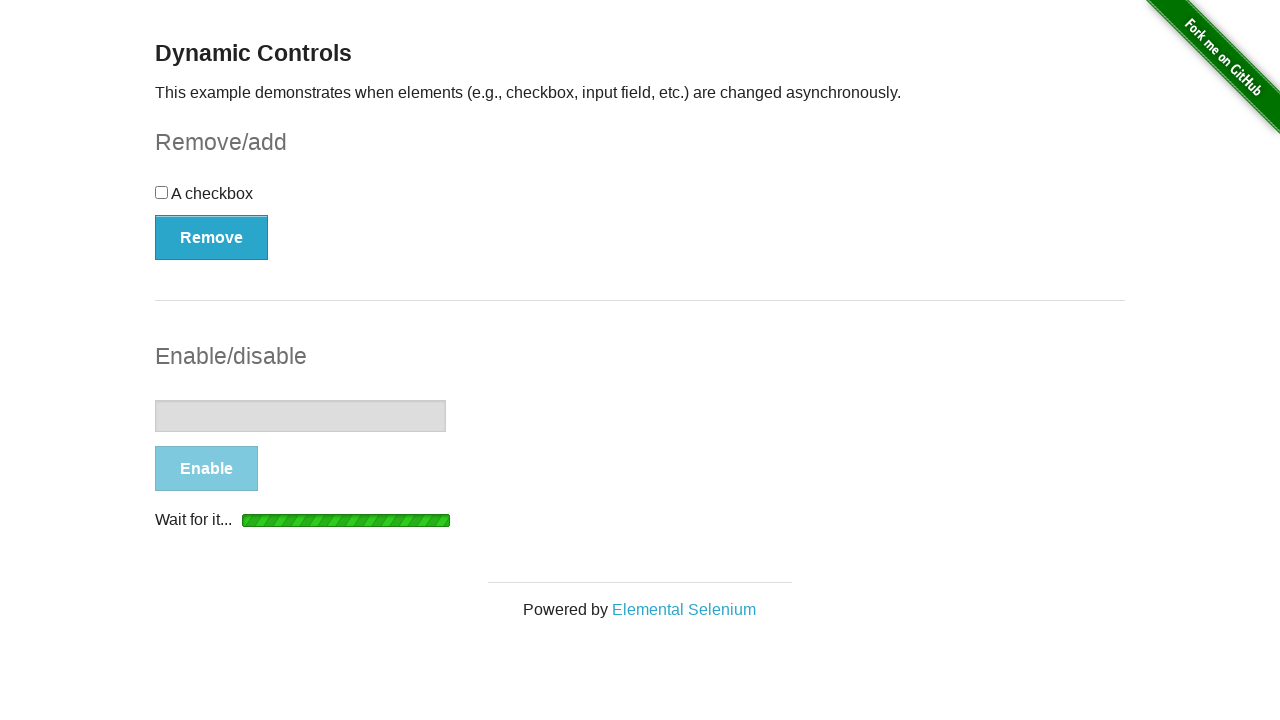

Loading indicator appeared and is now visible
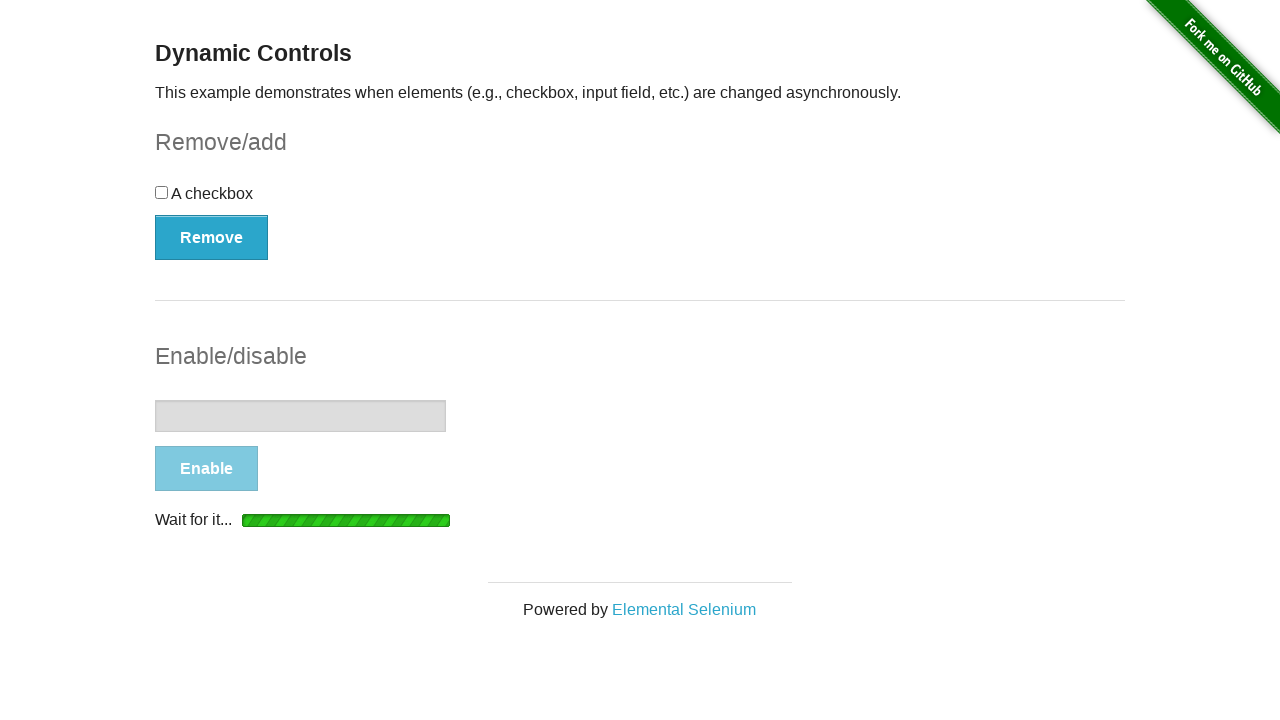

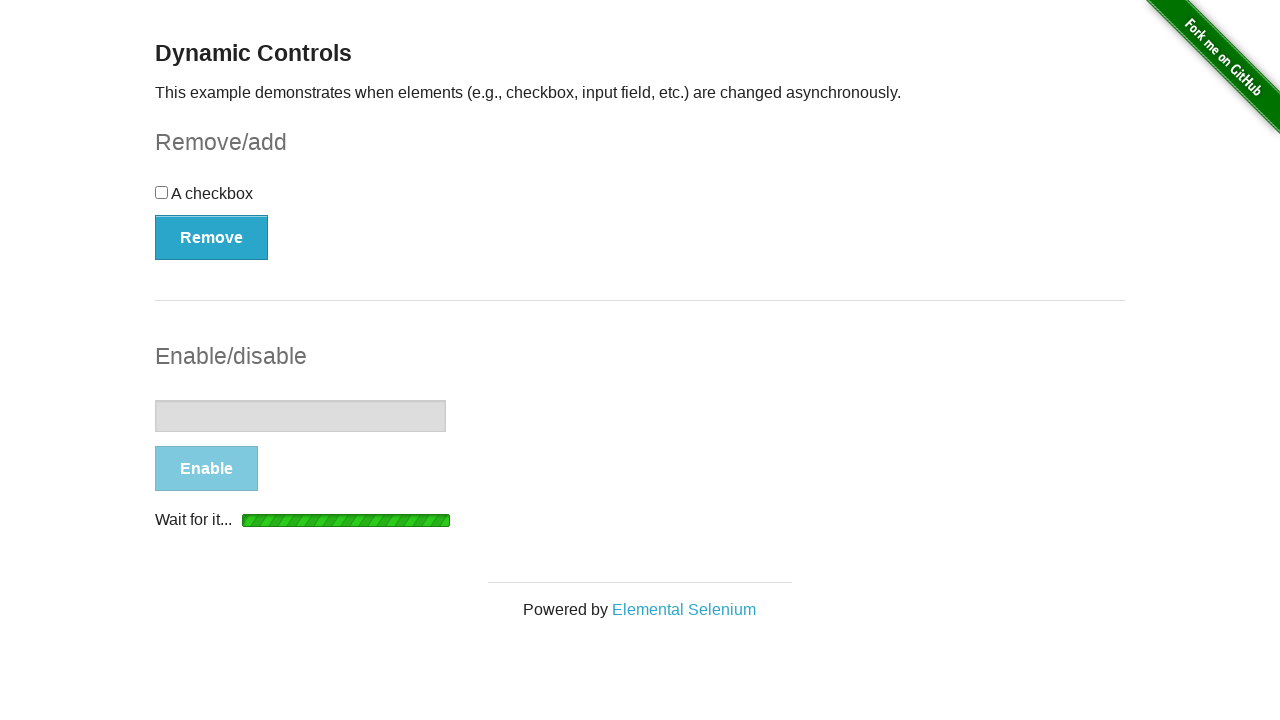